Edits an existing cookie by replacing it with a new value and clicks refresh button

Starting URL: https://bonigarcia.dev/selenium-webdriver-java/cookies.html

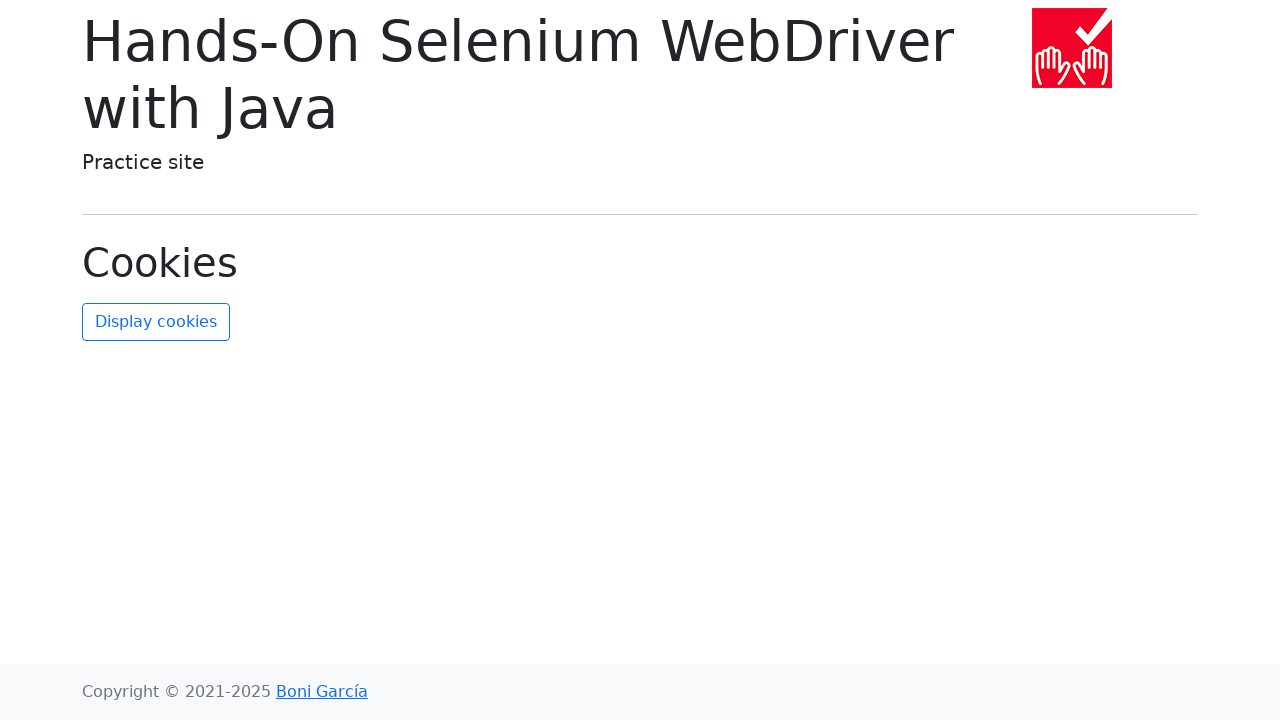

Retrieved all cookies from context
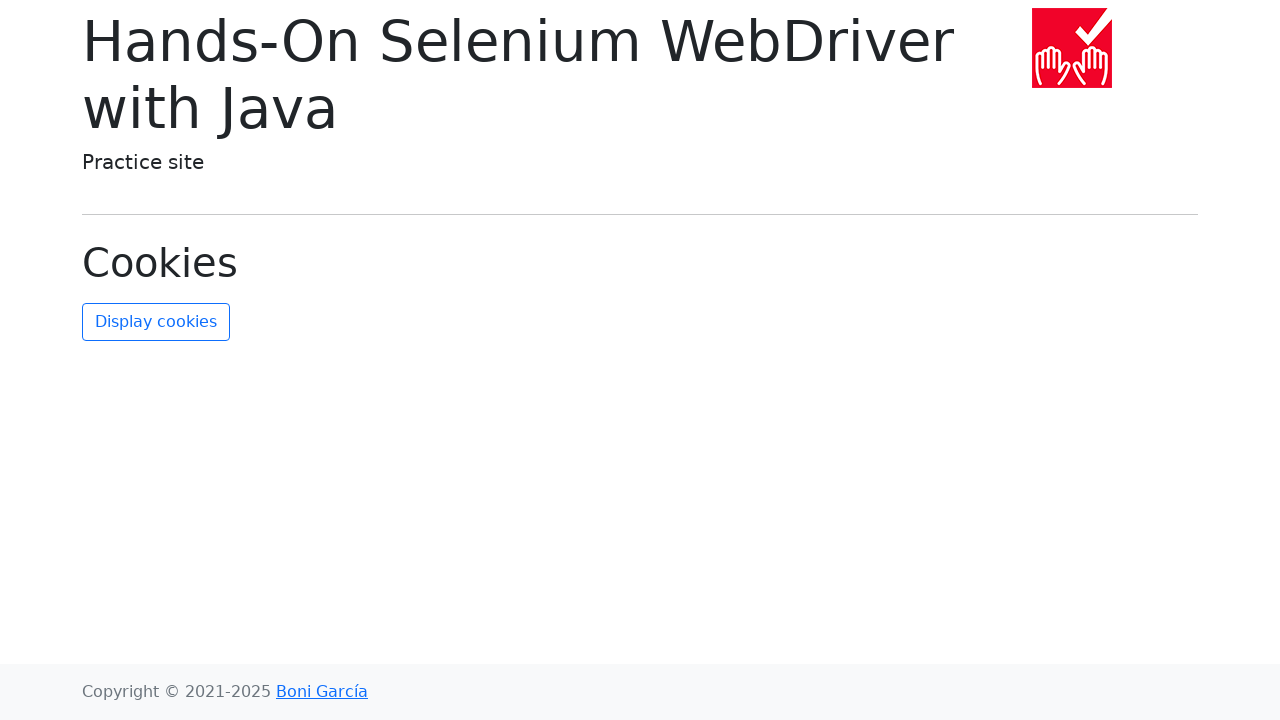

Found existing username cookie
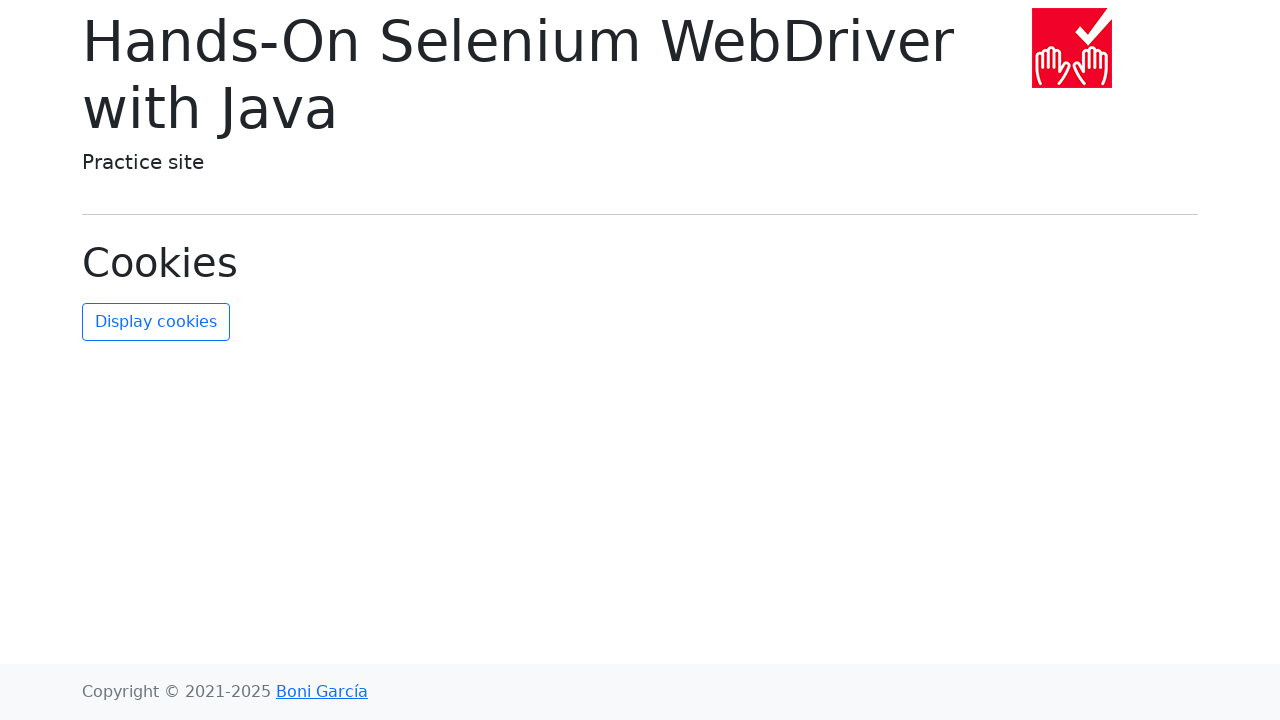

Added new cookie with name 'username' and value 'new-value' to replace existing cookie
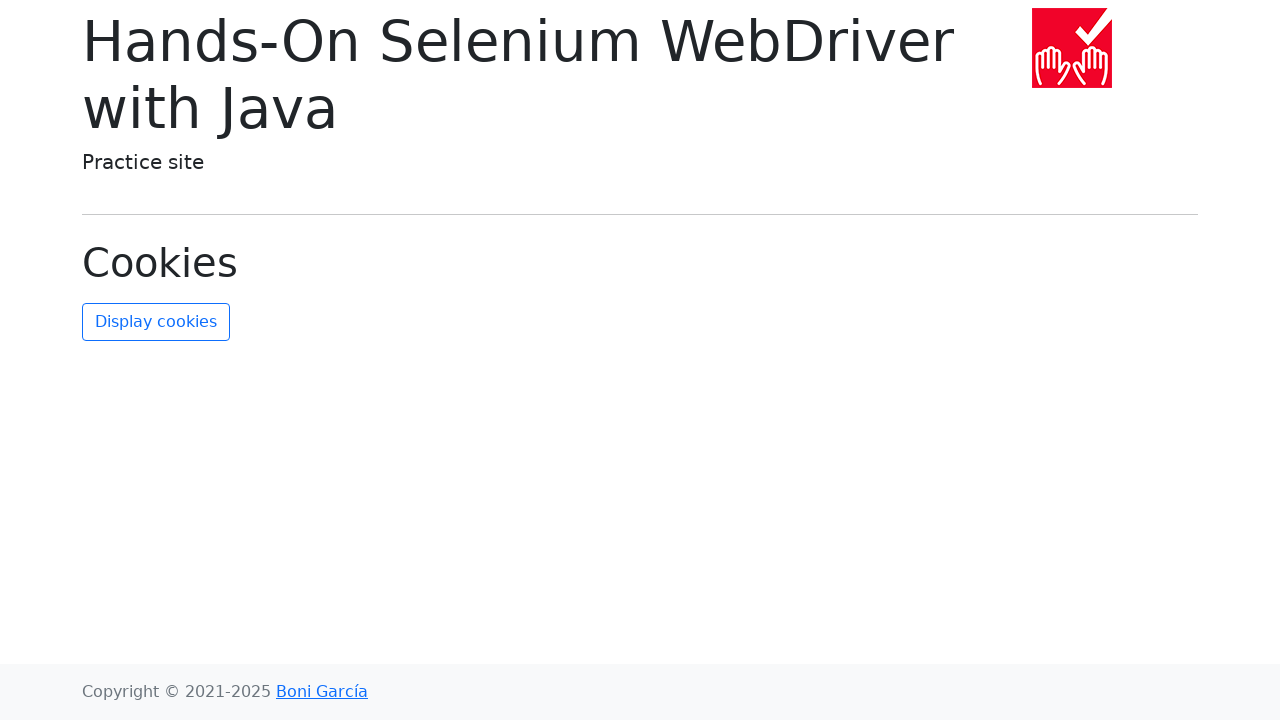

Retrieved all cookies again to verify the edit
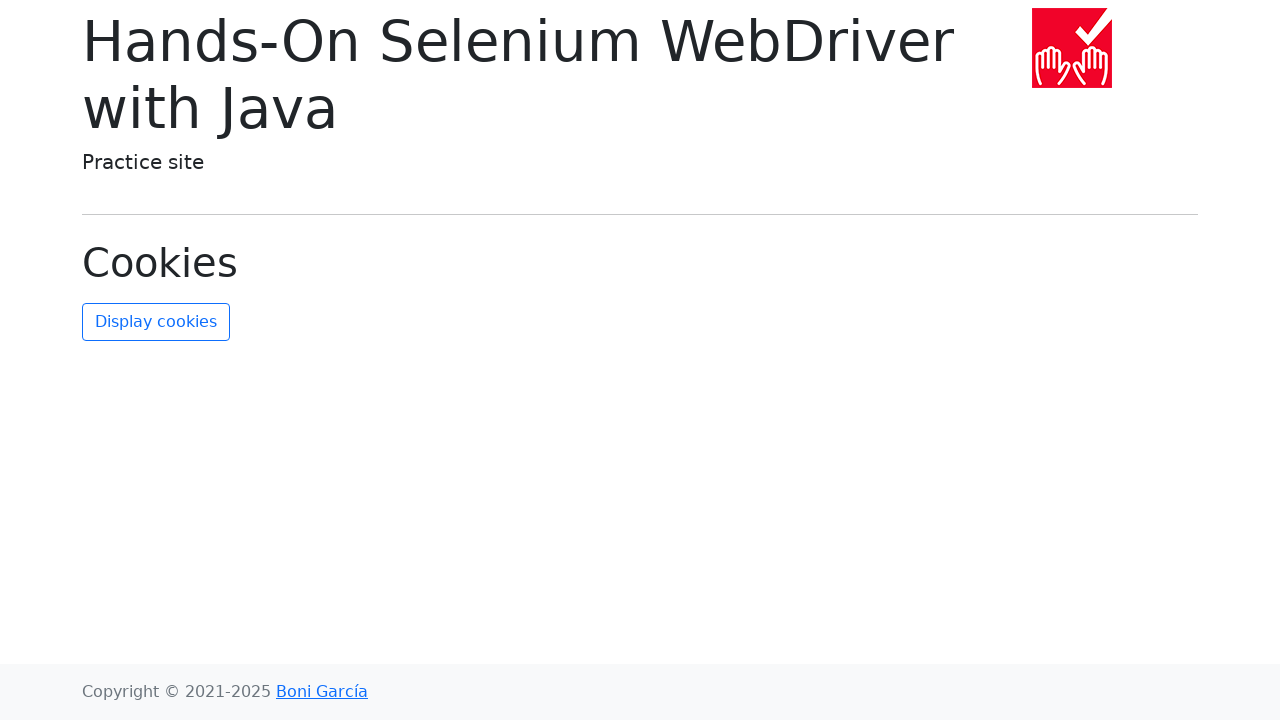

Located the edited username cookie
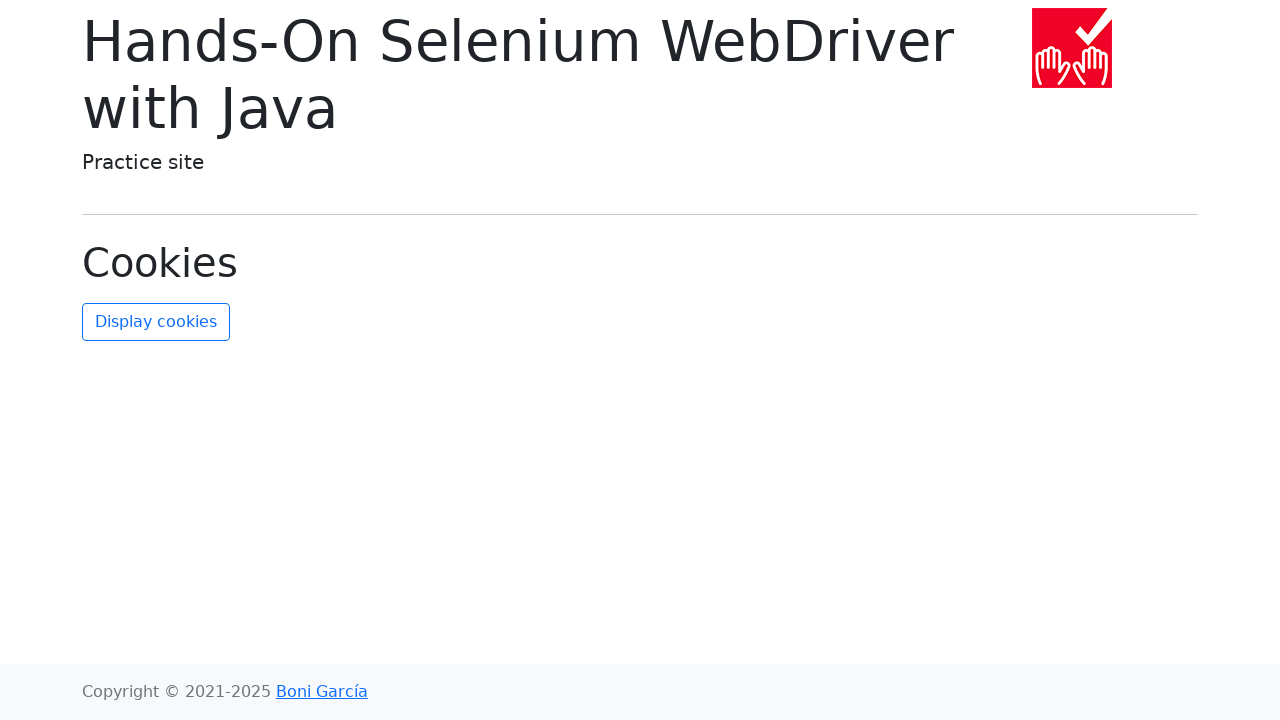

Asserted that cookie value was successfully changed to 'new-value'
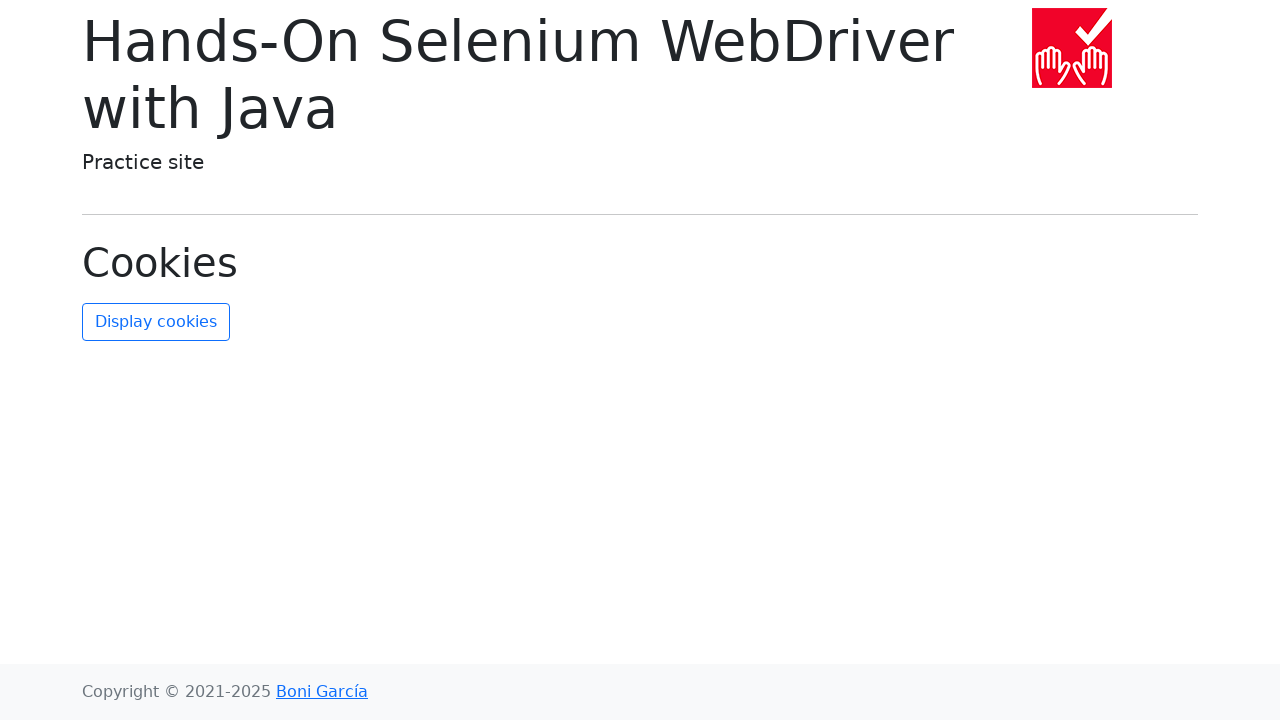

Clicked refresh button to update cookie display on page at (156, 322) on #refresh-cookies
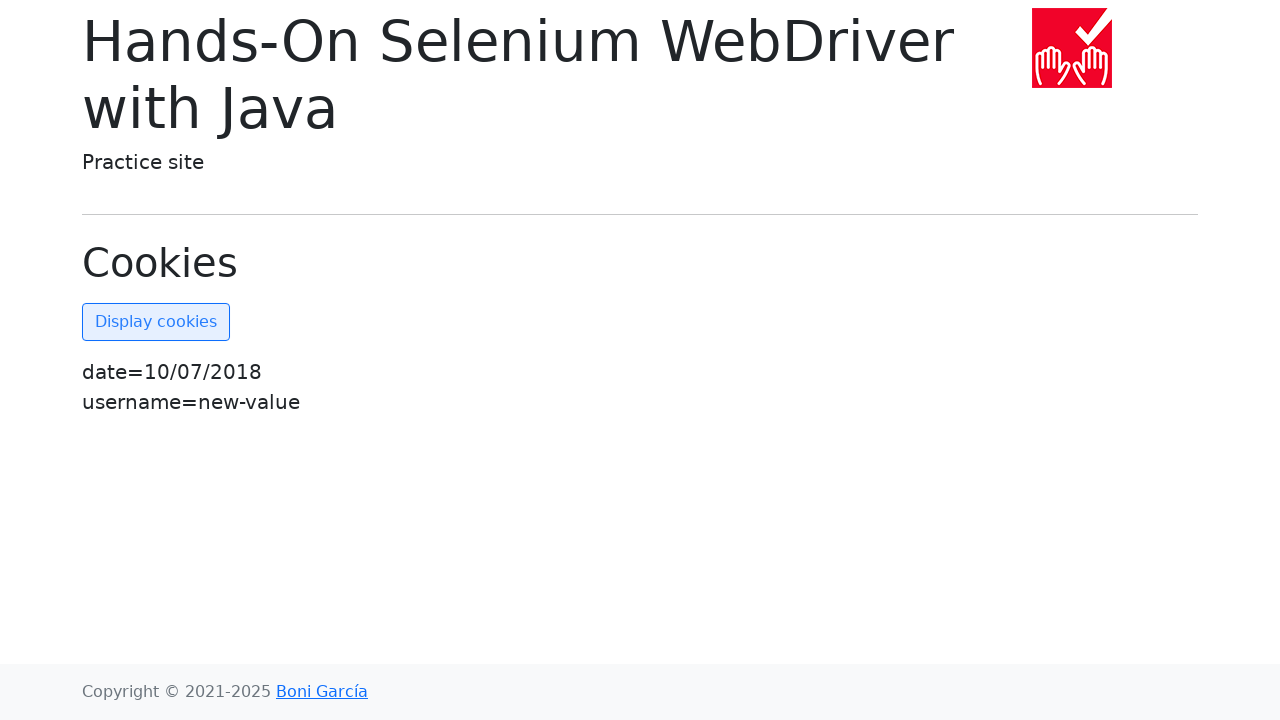

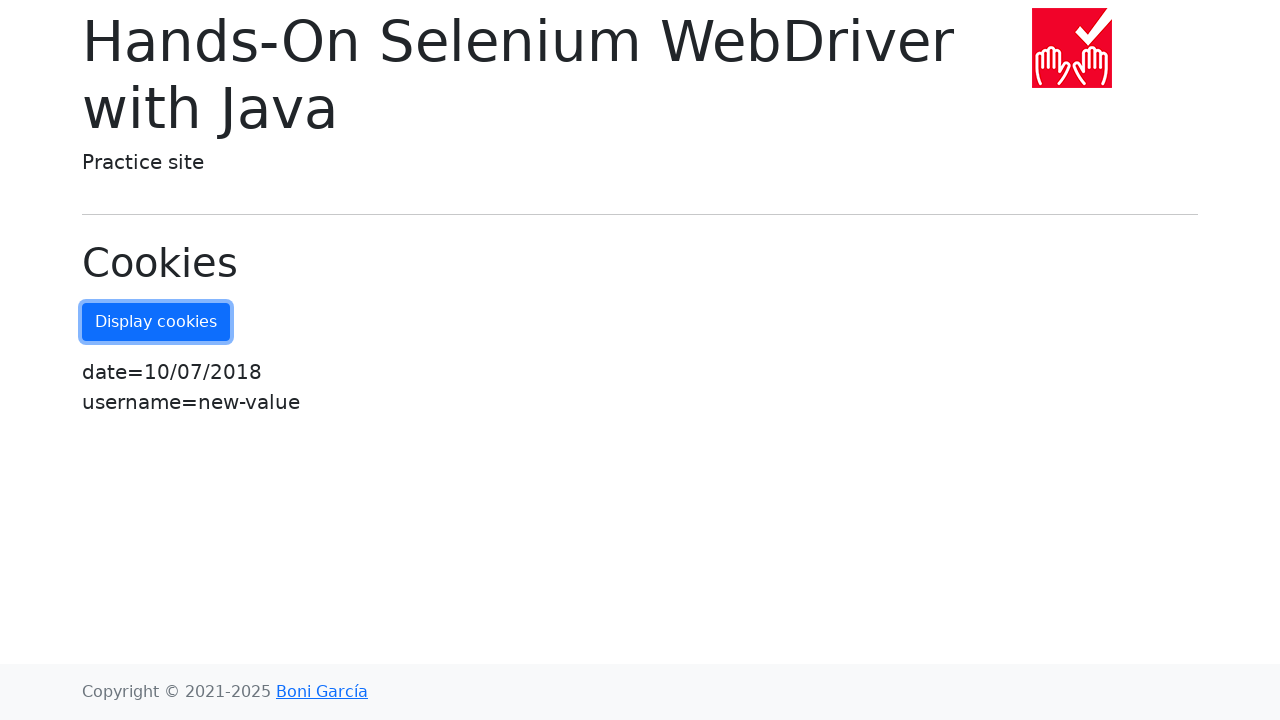